Tests browser window geometry manipulation by setting position and size, then verifying the values

Starting URL: https://duckduckgo.com

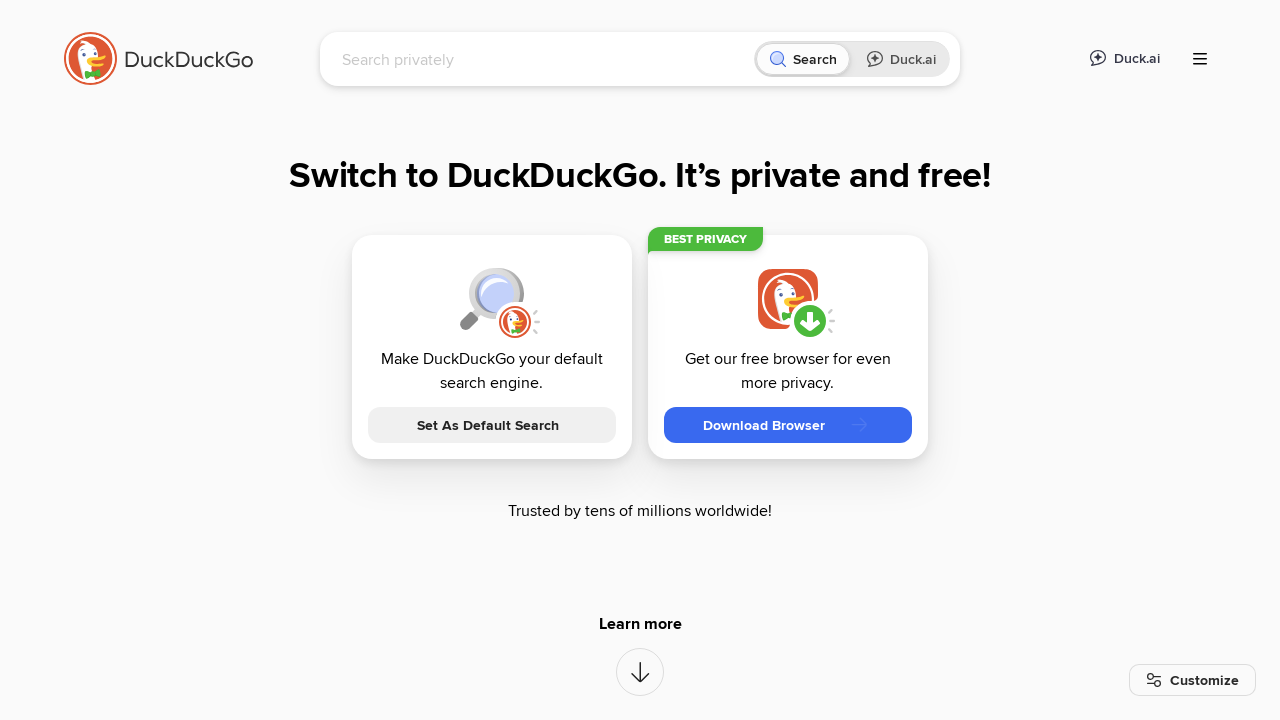

Set viewport size to 1000x1000 pixels
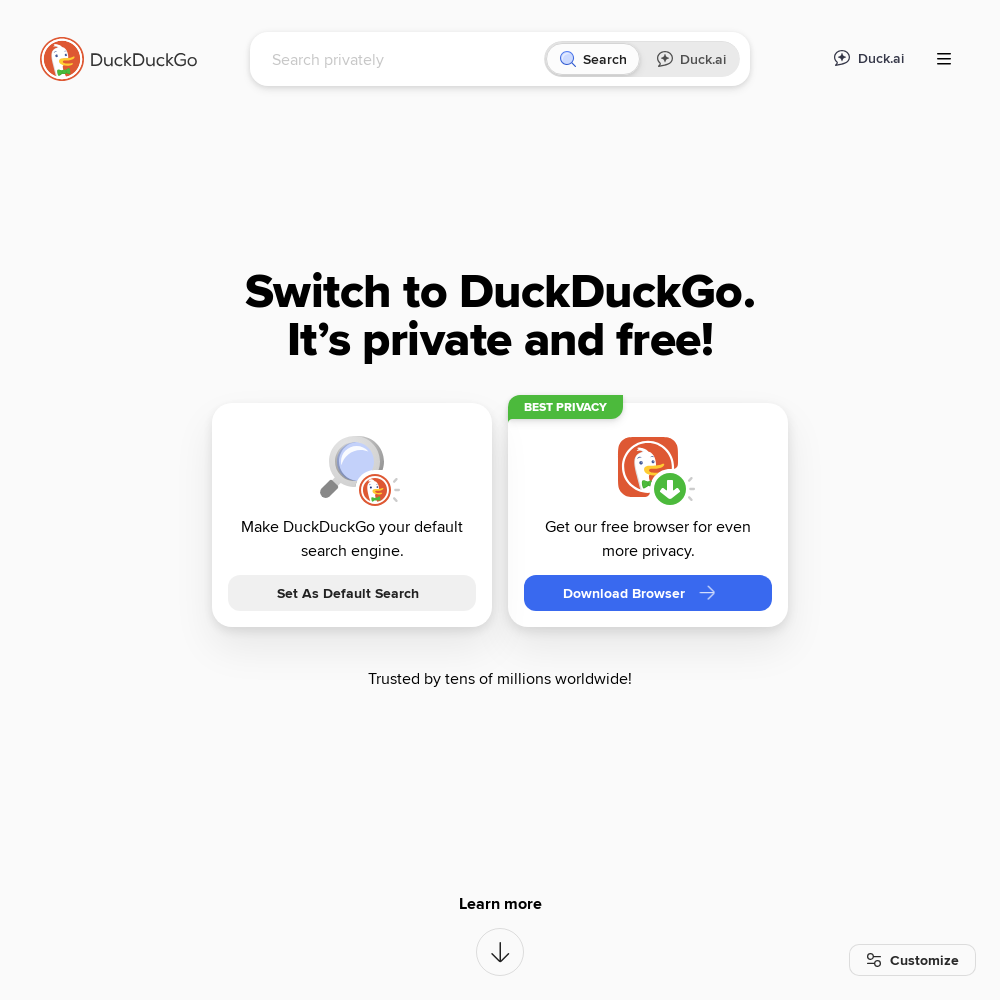

Retrieved current viewport size
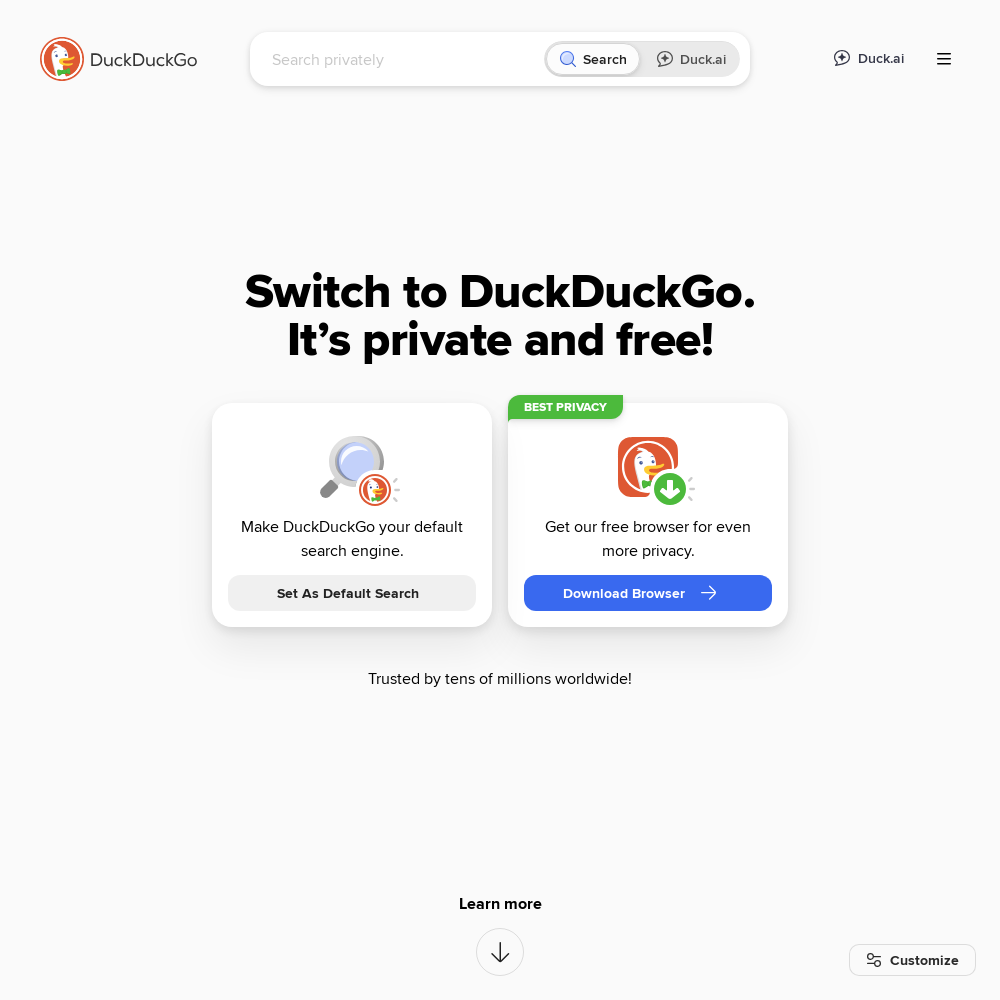

Verified viewport height is 1000 pixels
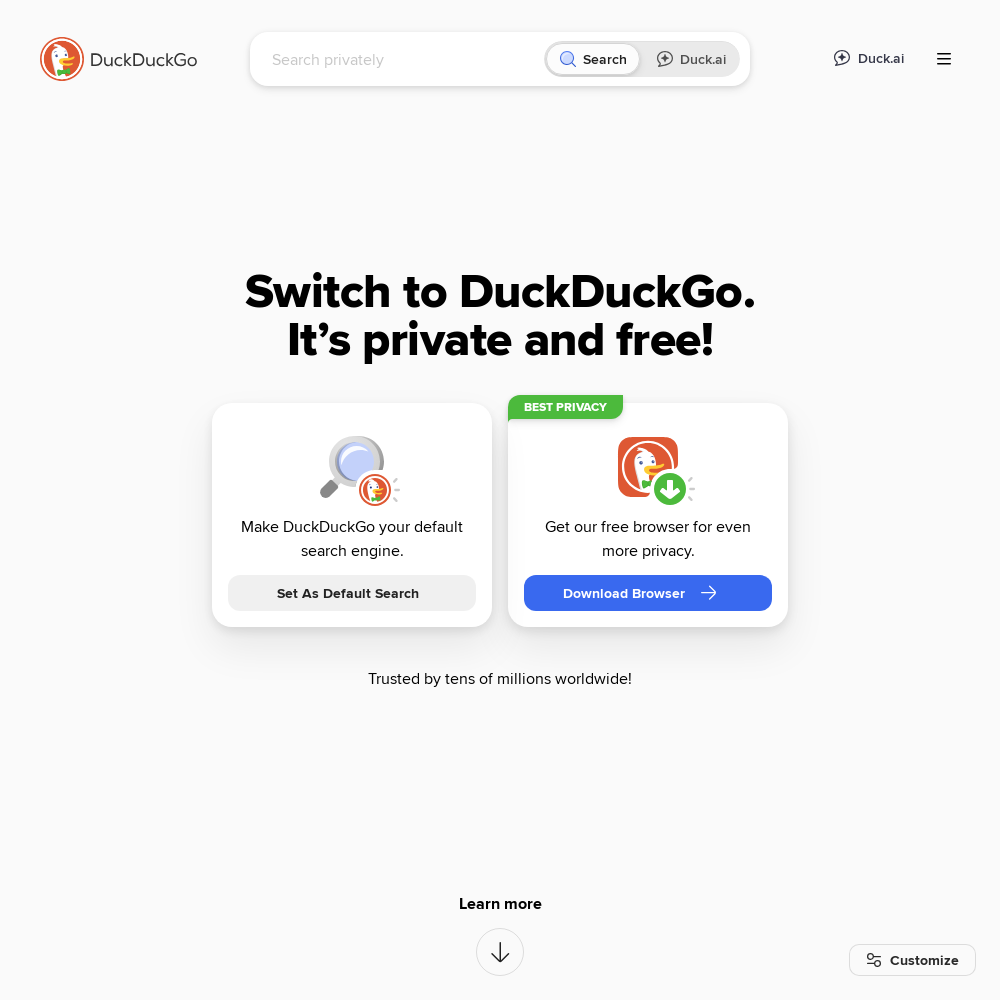

Verified viewport width is 1000 pixels
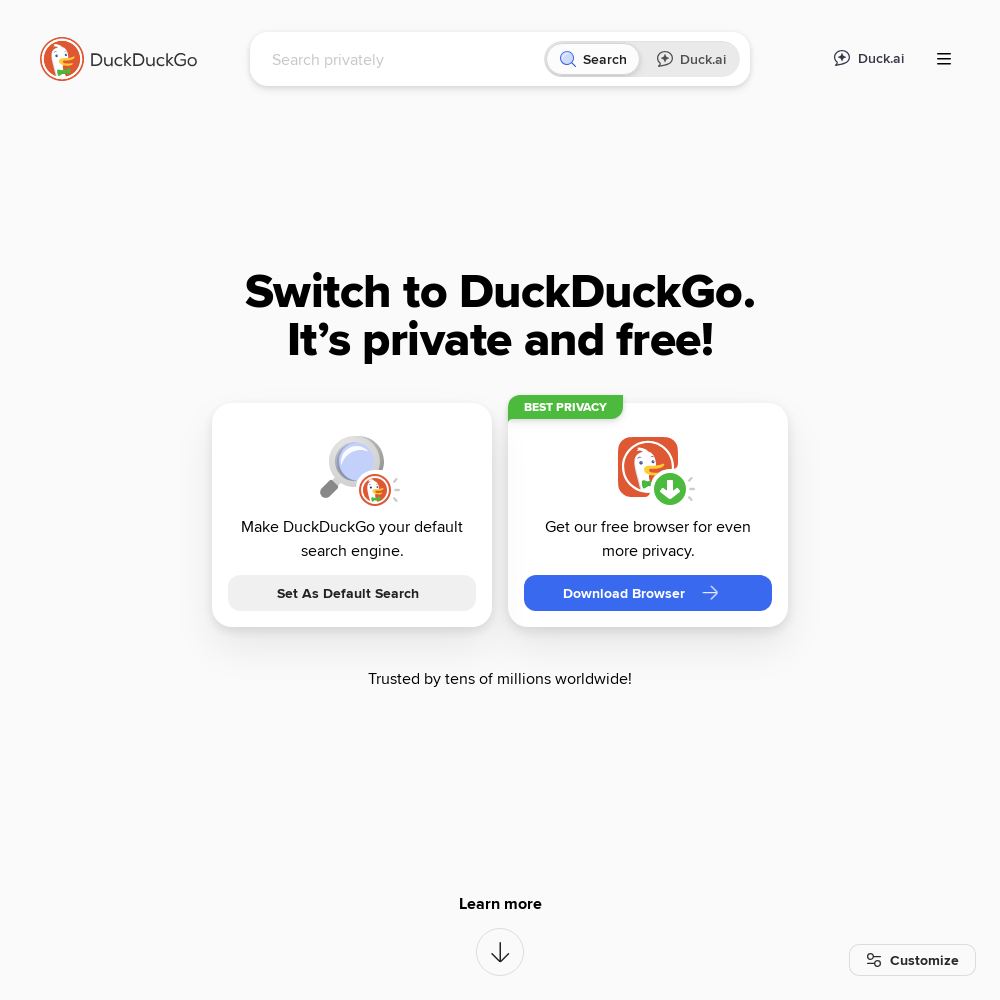

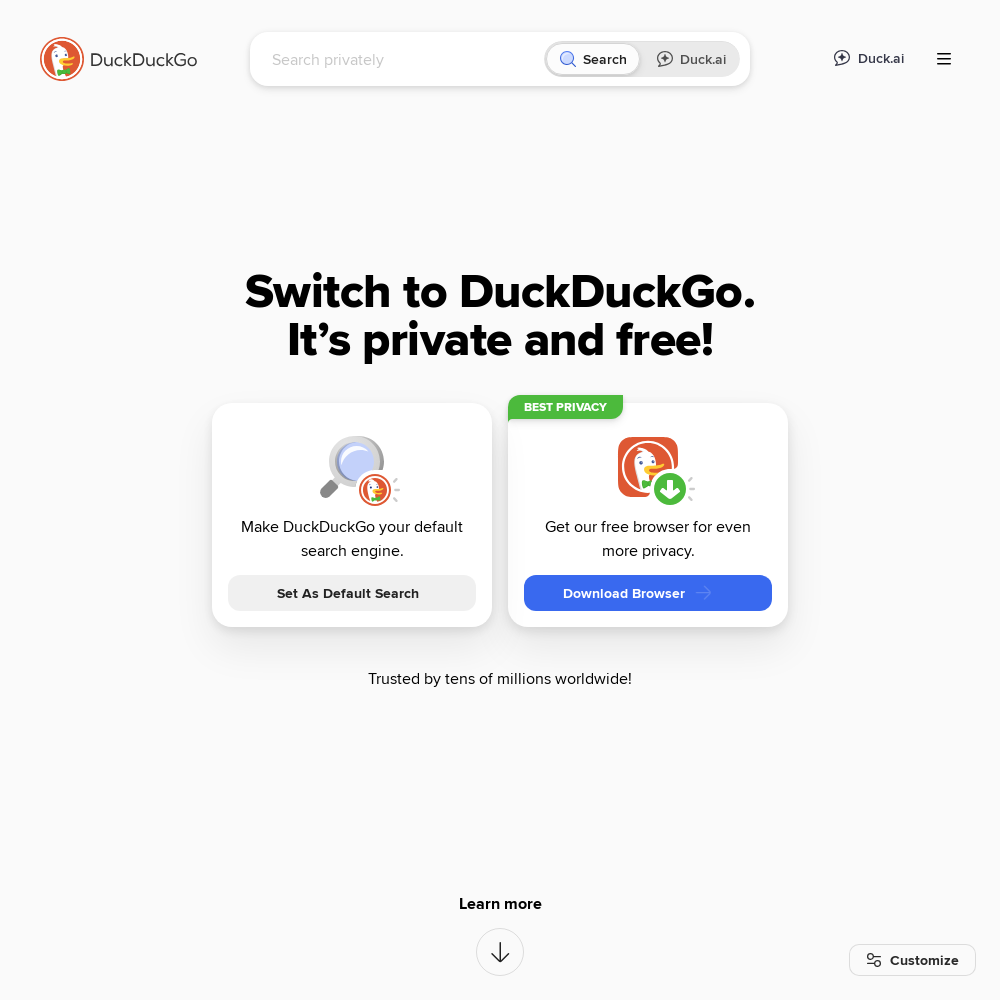